Tests a signup/contact form by filling in first name, last name, and email fields, then submitting the form by pressing Enter on the submit button.

Starting URL: http://secure-retreat-92358.herokuapp.com/

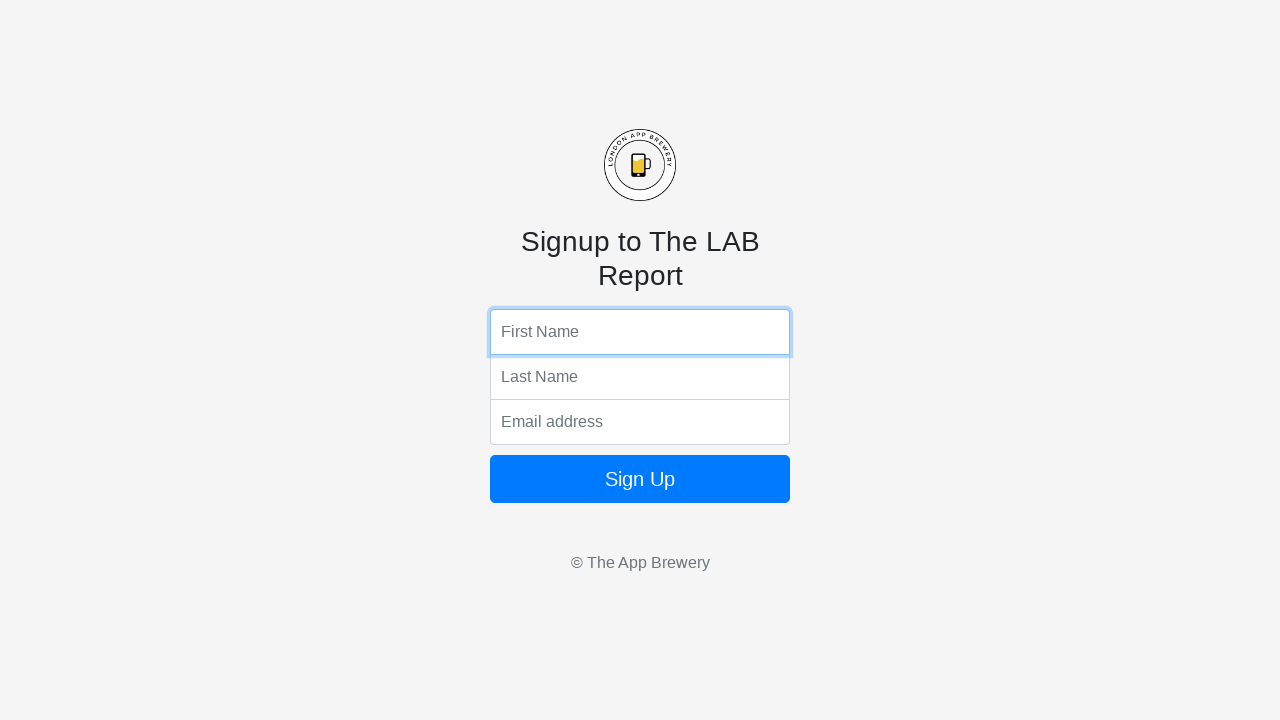

Filled first name field with 'Prem' on input[name='fName']
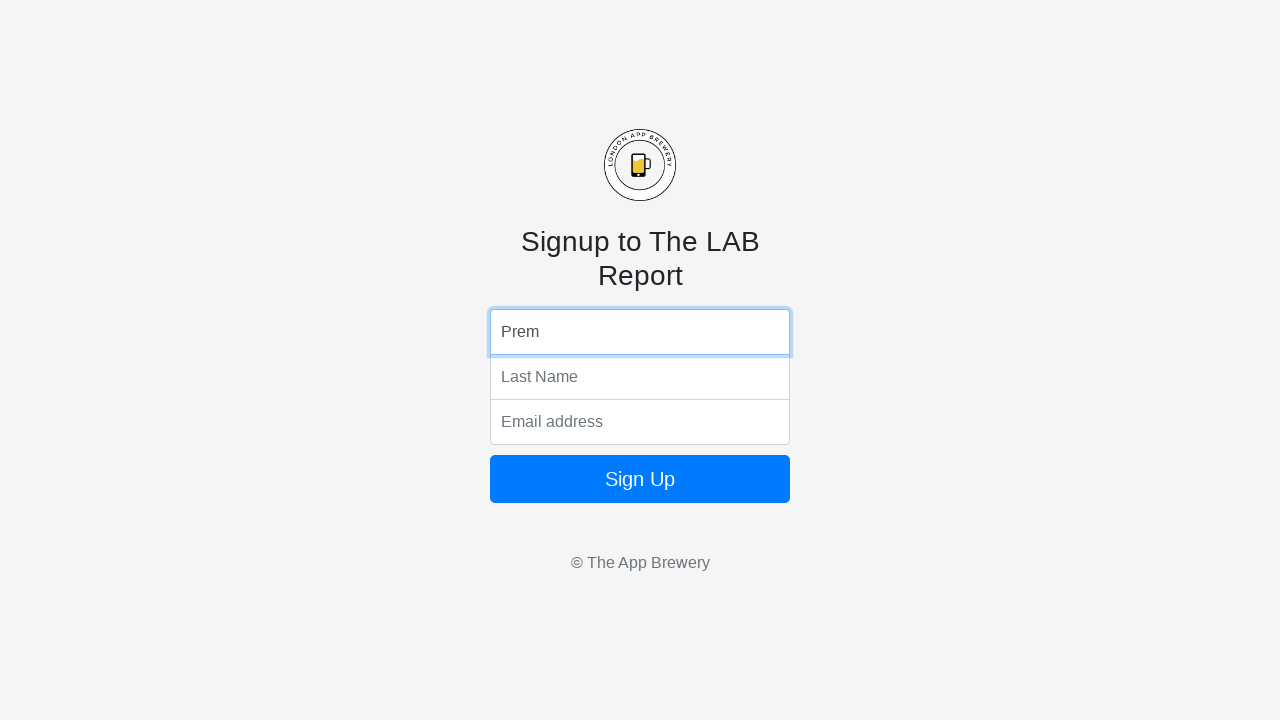

Filled last name field with 'S' on input[name='lName']
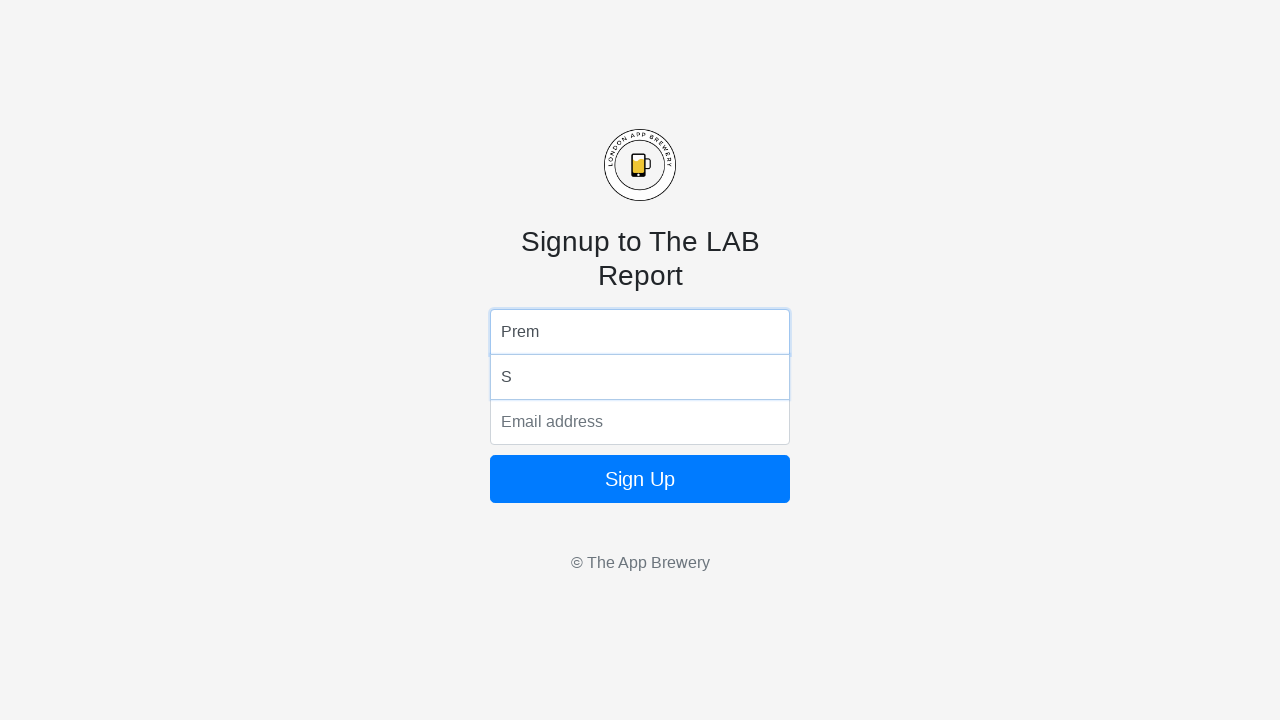

Filled email field with 'prem@gmail.com' on input[name='email']
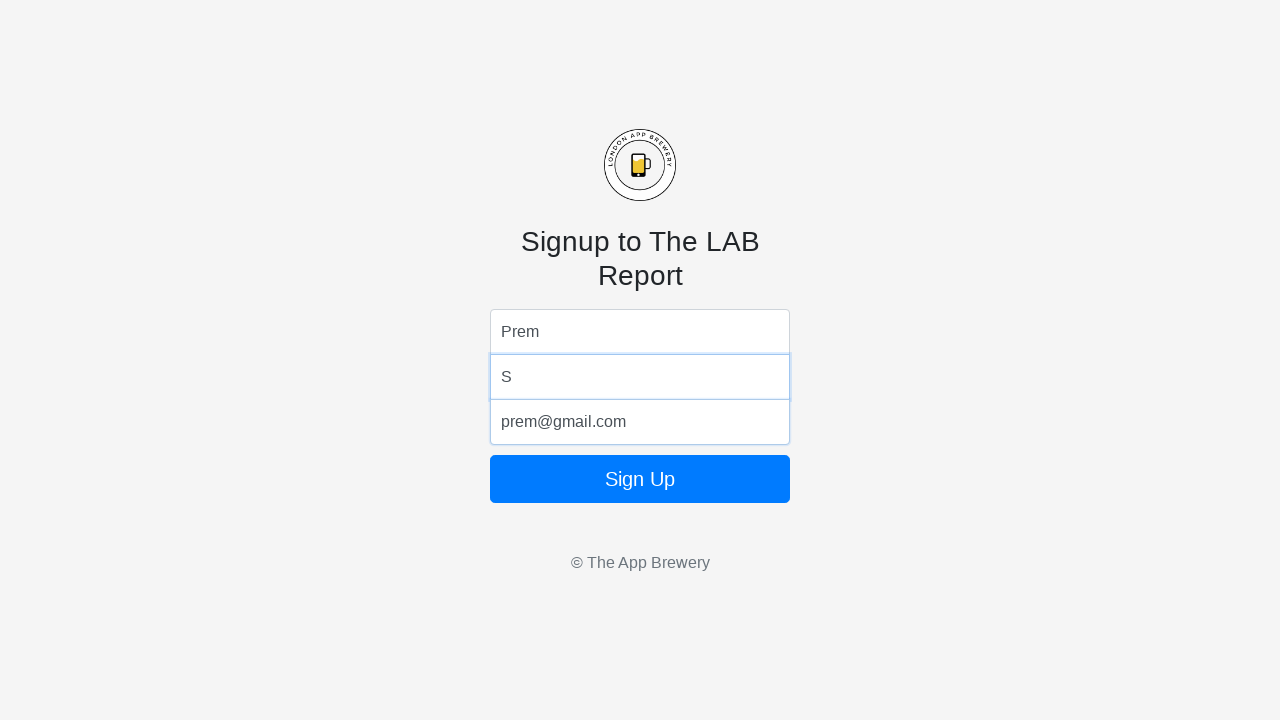

Submitted form by pressing Enter on submit button on .btn
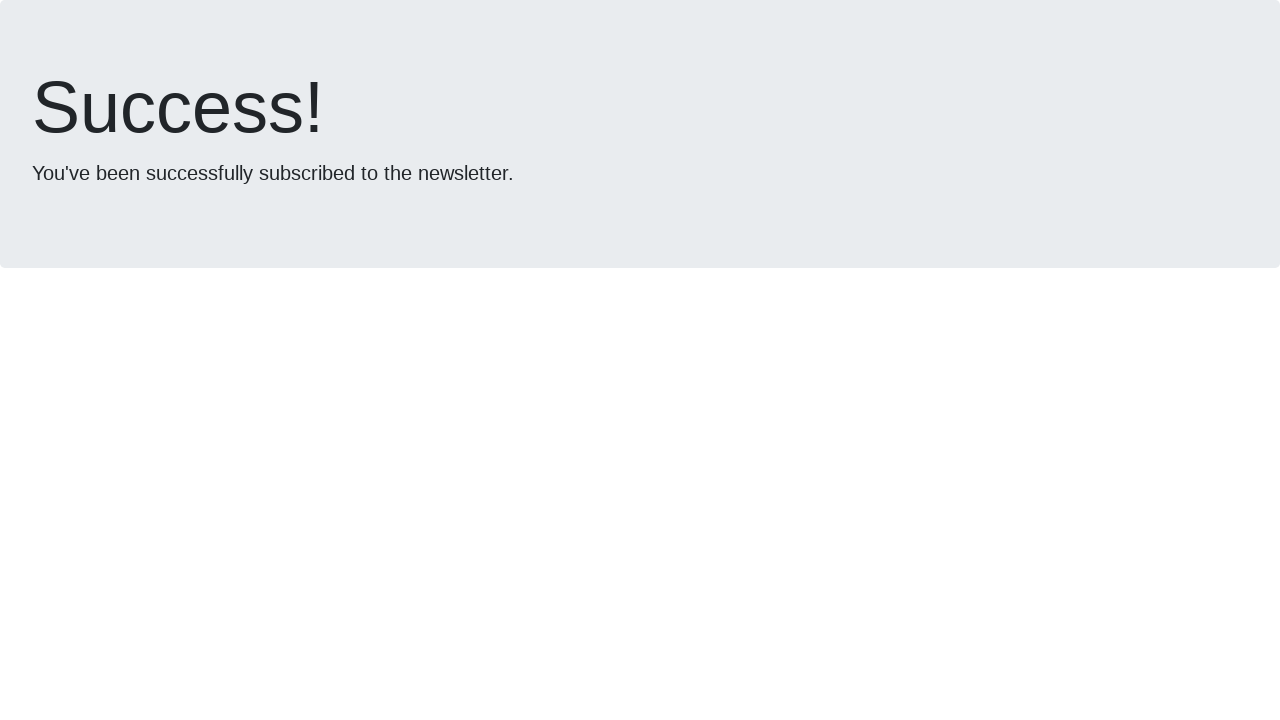

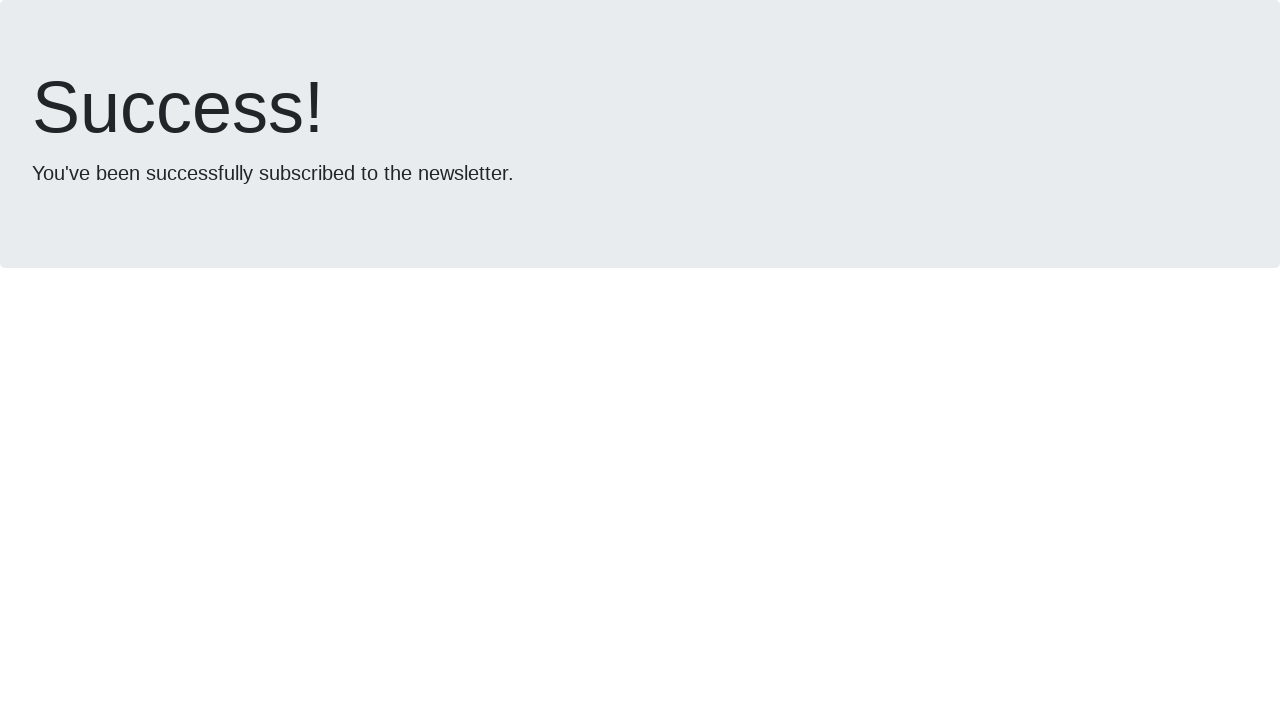